Tests alert handling functionality by navigating to a demo site, clicking through menus to trigger an alert, and accepting it

Starting URL: https://demo.automationtesting.in/Register.html

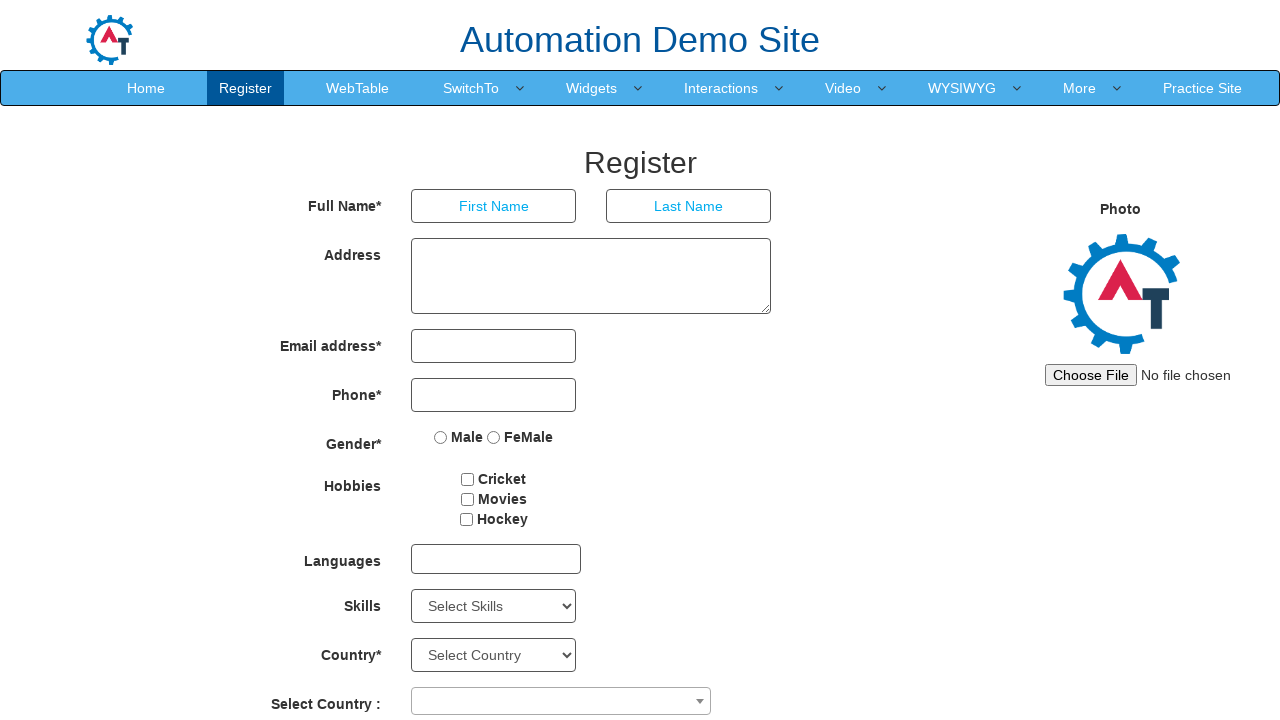

Clicked on the Switch To dropdown menu at (471, 88) on a.dropdown-toggle
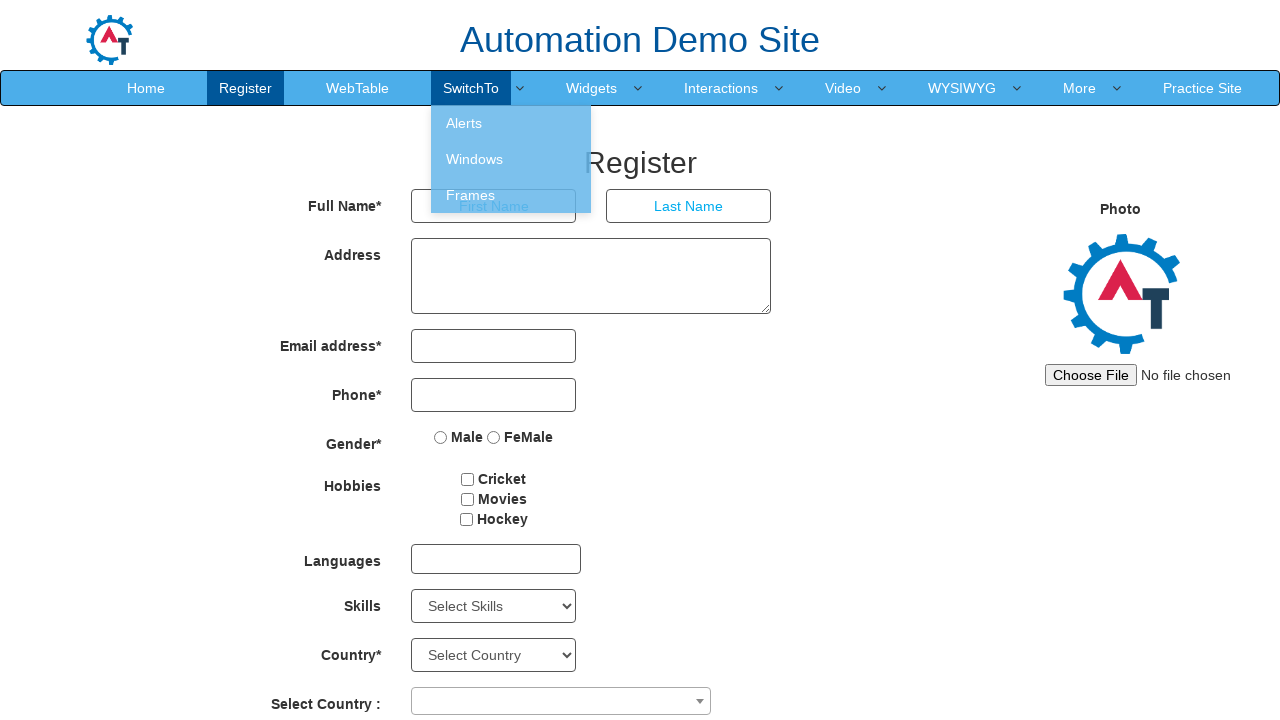

Clicked on the Alerts option from dropdown at (511, 123) on a[style='color: white']
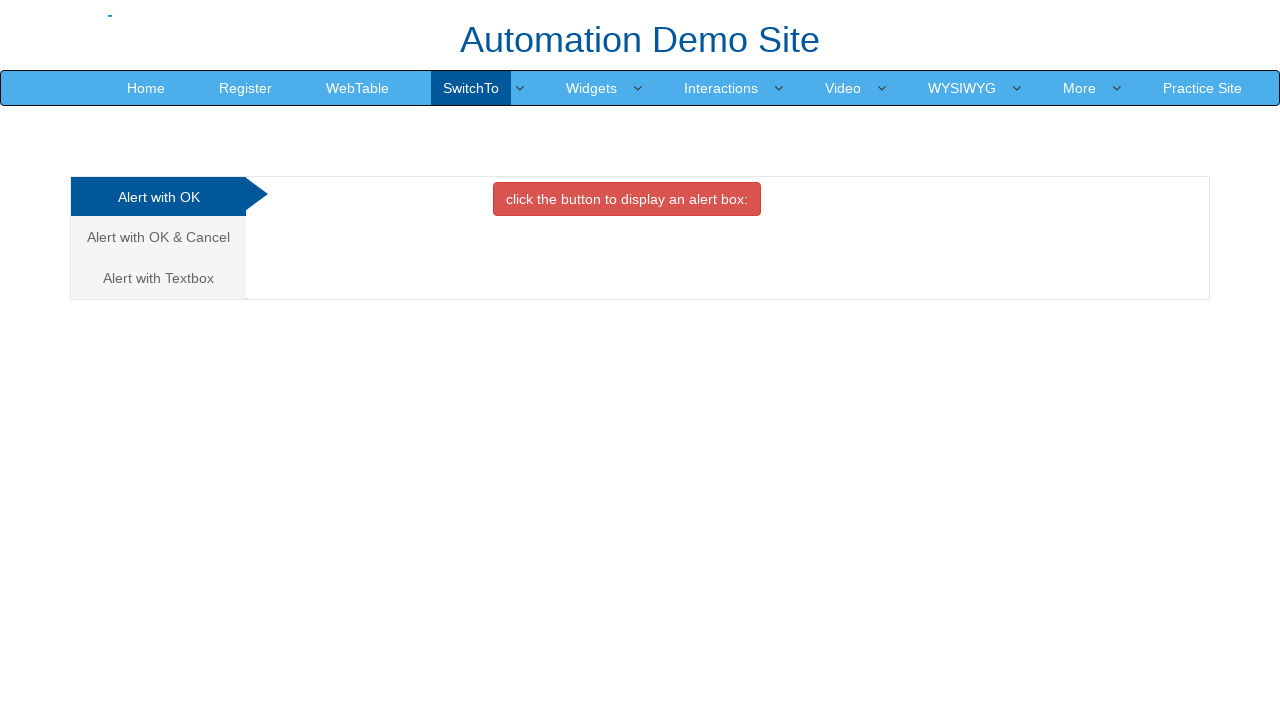

Clicked the button to trigger a simple alert at (627, 199) on button.btn.btn-danger
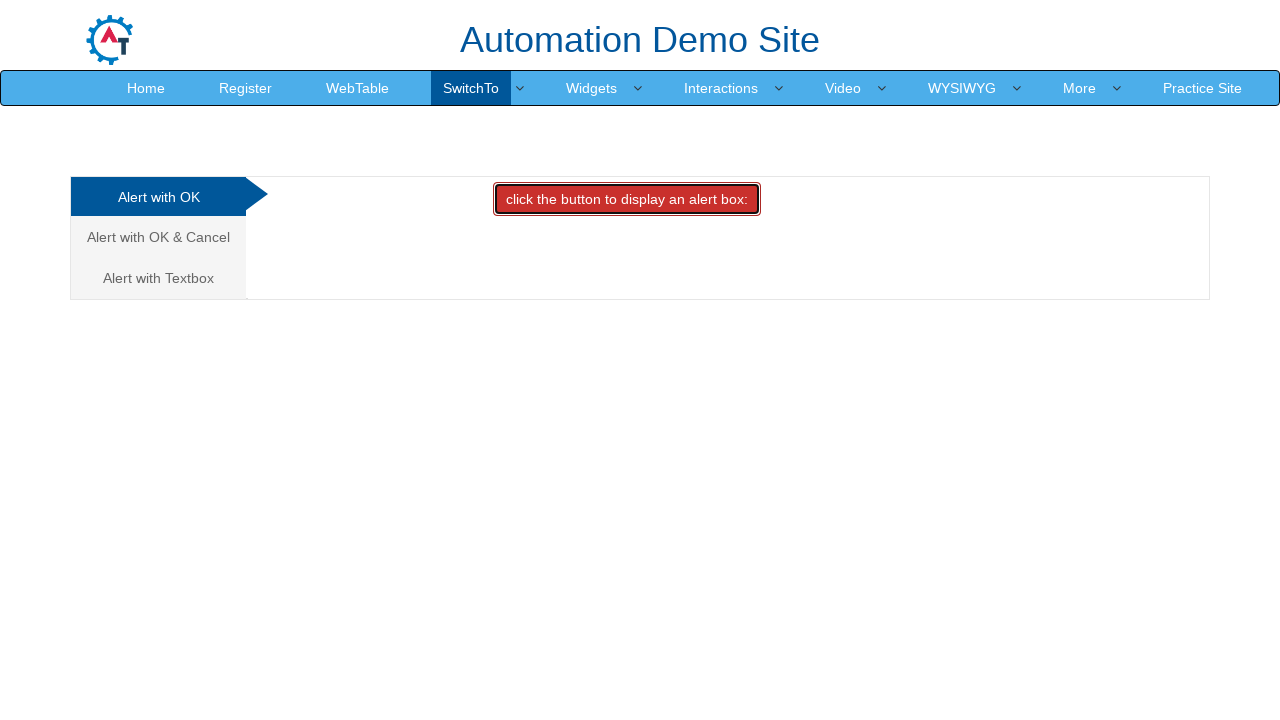

Set up alert handler to accept the dialog
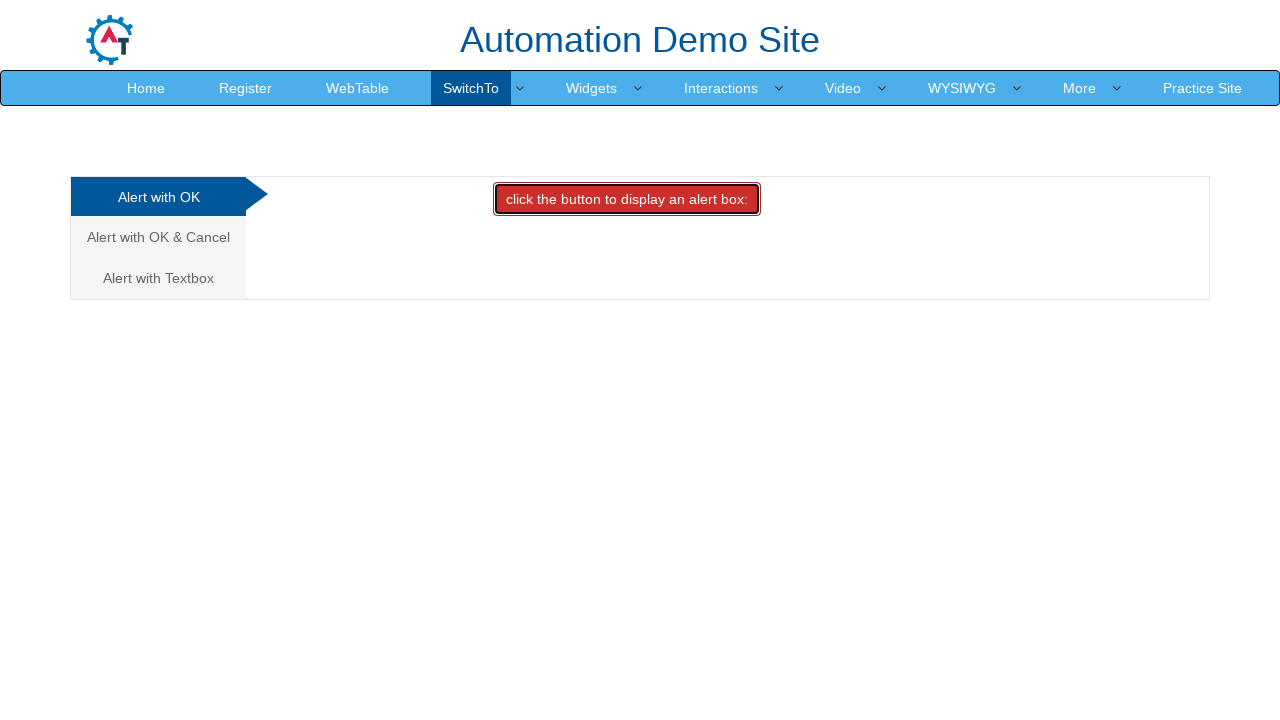

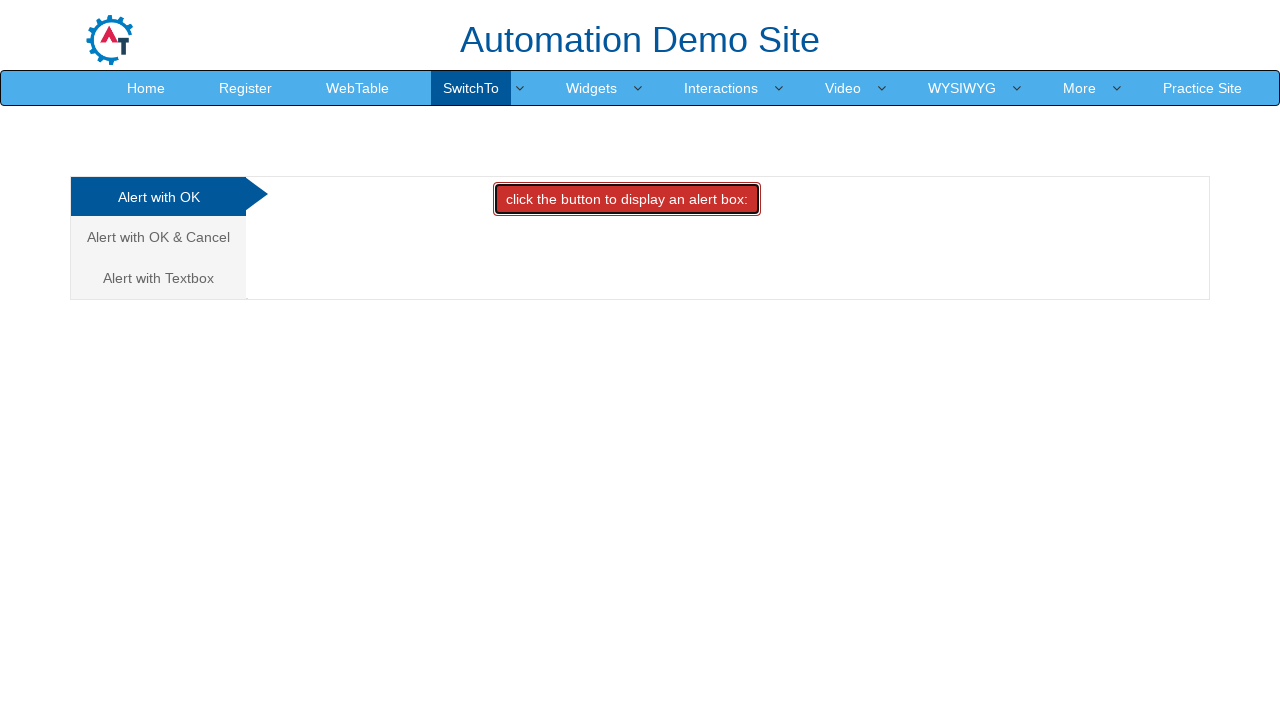